Tests contact form submission by filling in name, email, phone, and message fields, then clicking the submit button and verifying a success alert appears.

Starting URL: https://practice.sdetunicorns.com/contact/

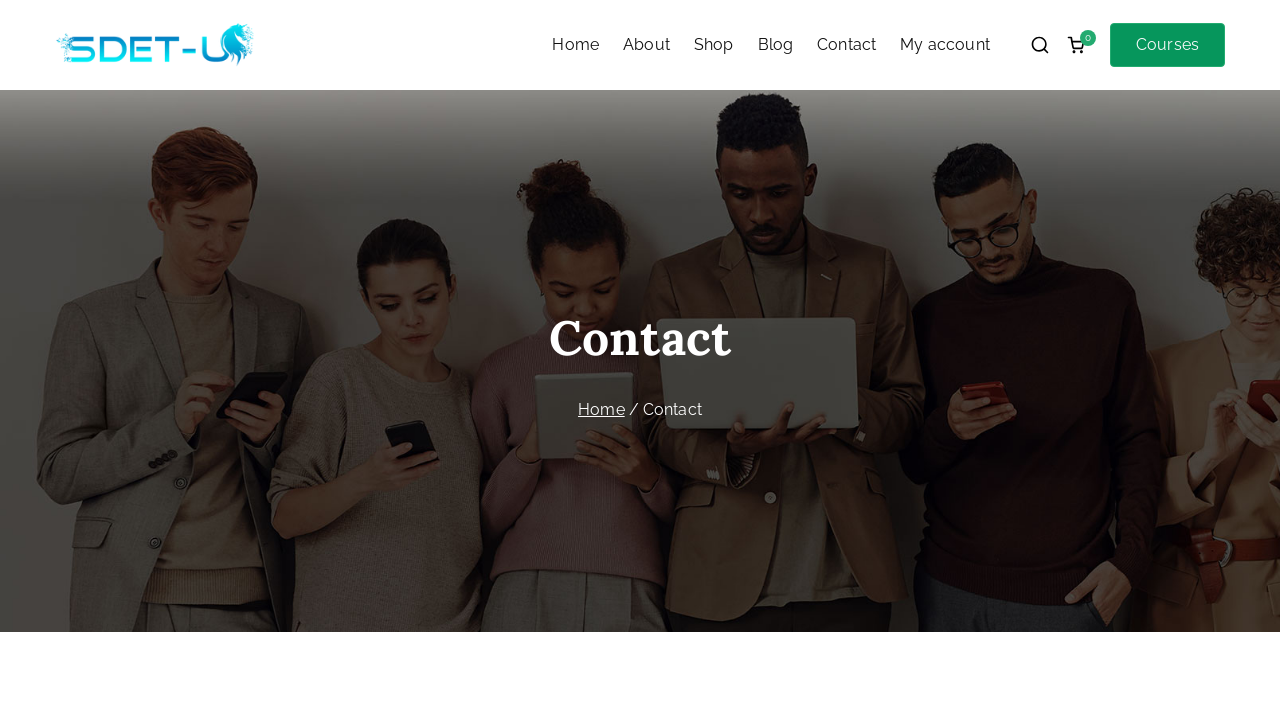

Filled name field with 'John Smith' on .contact-name input
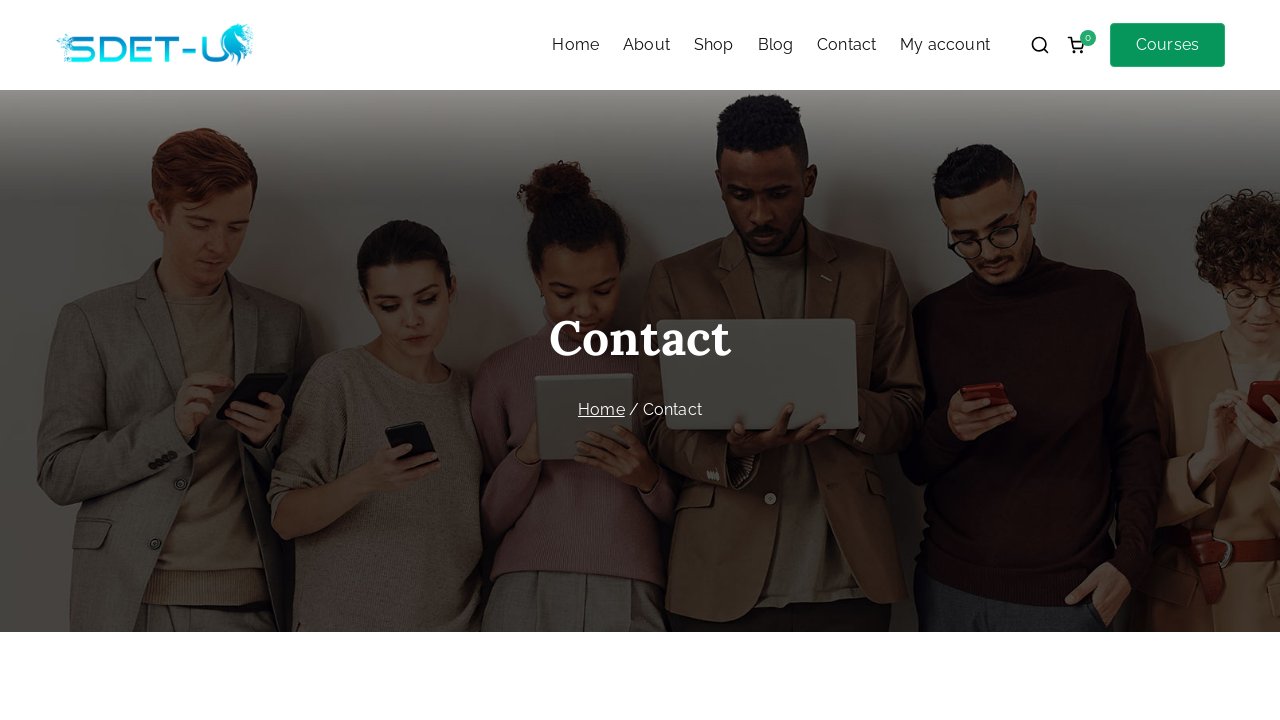

Filled email field with 'johnsmith@example.com' on .contact-email input
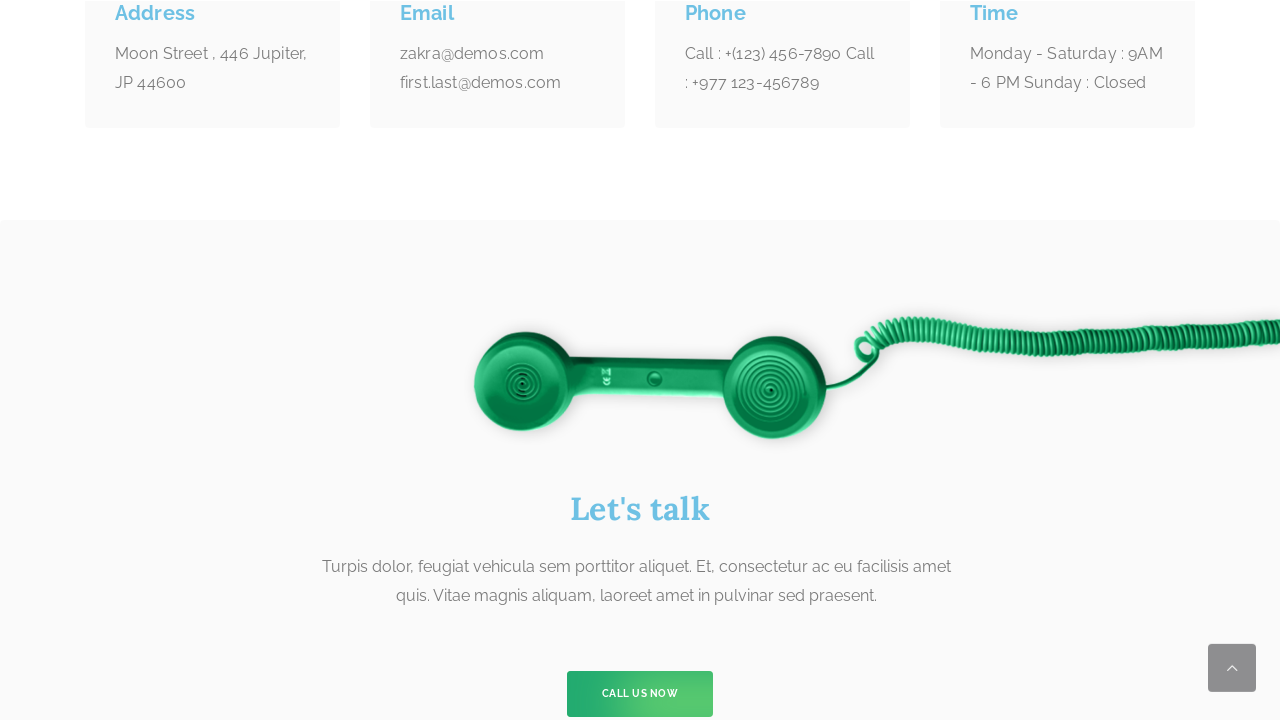

Filled phone field with '555-123-4567' on .contact-phone input
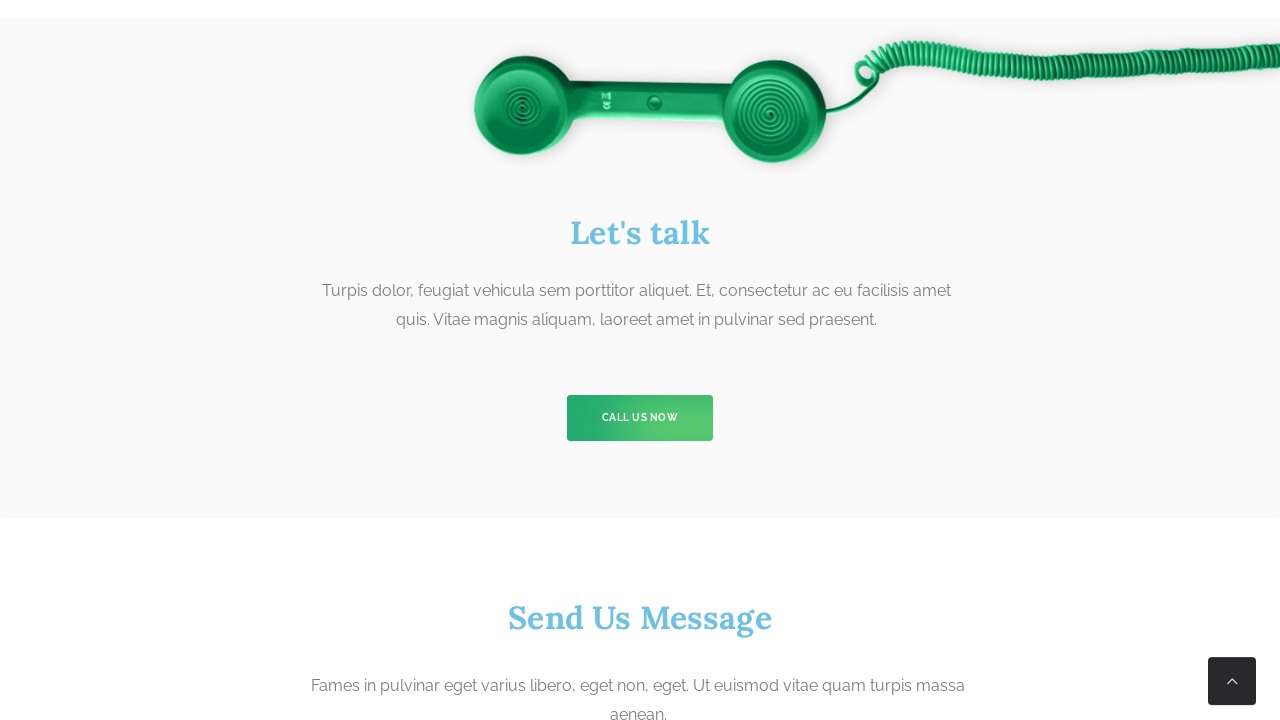

Filled message field with test message on .contact-message textarea
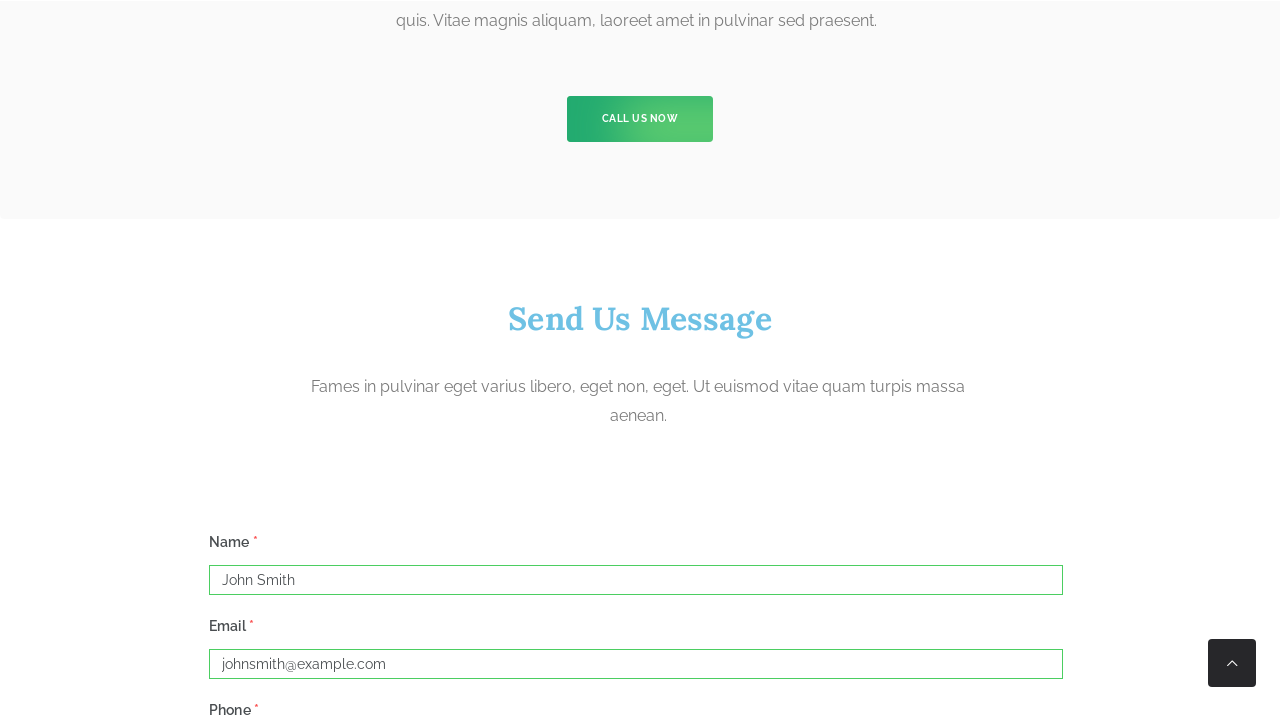

Clicked submit button to submit contact form at (252, 361) on button[type=submit]
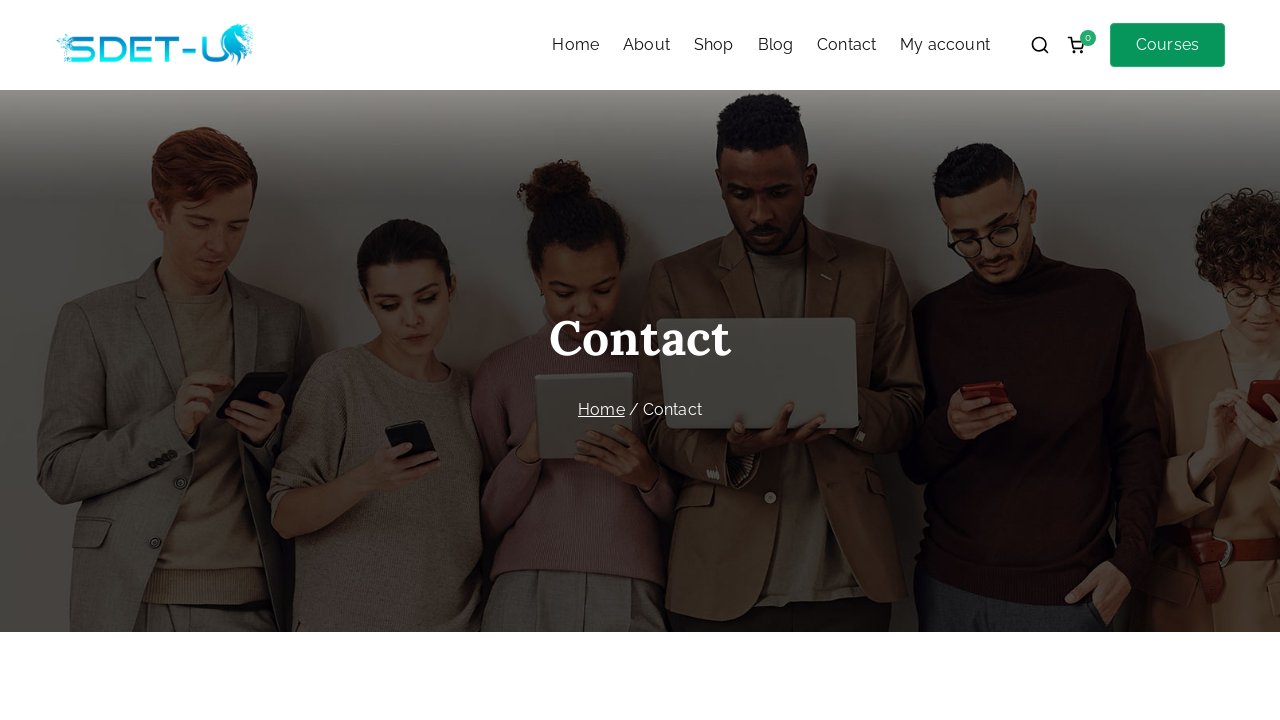

Success alert appeared confirming form submission
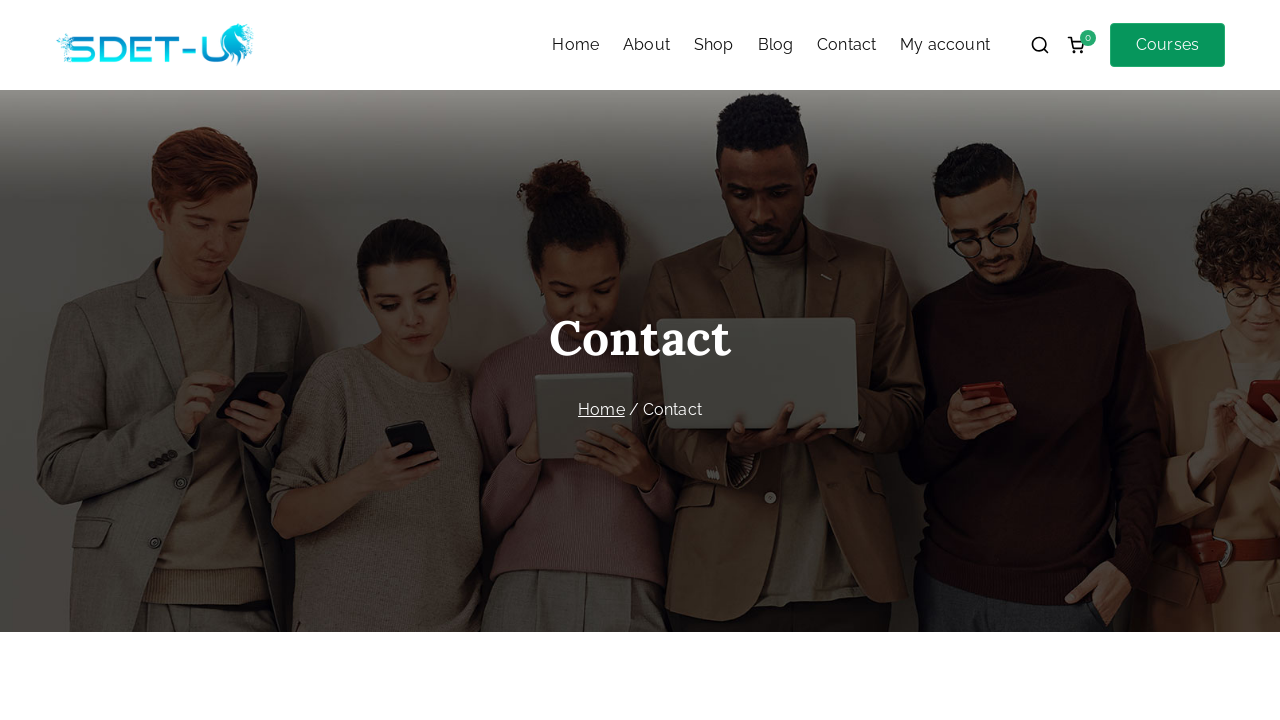

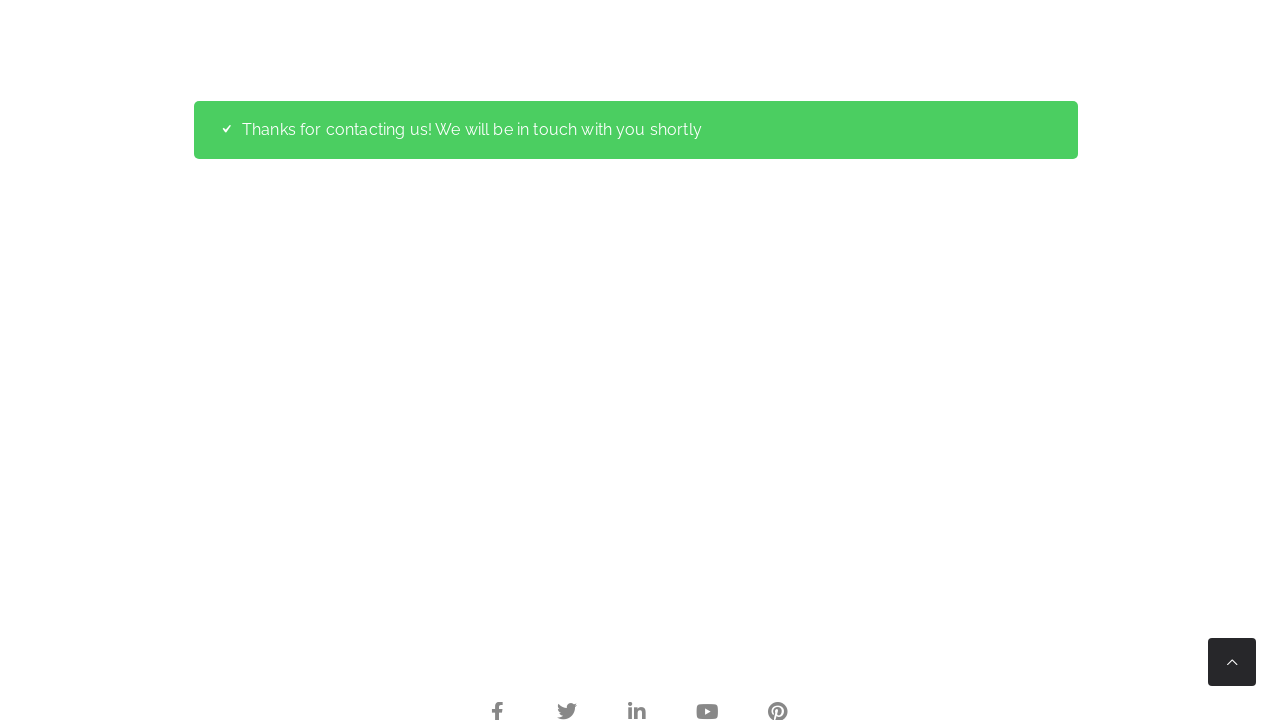